Tests navigation through all header links on the American Society of Hematology website, verifying each link navigates to the correct page

Starting URL: https://www.hematology.org/

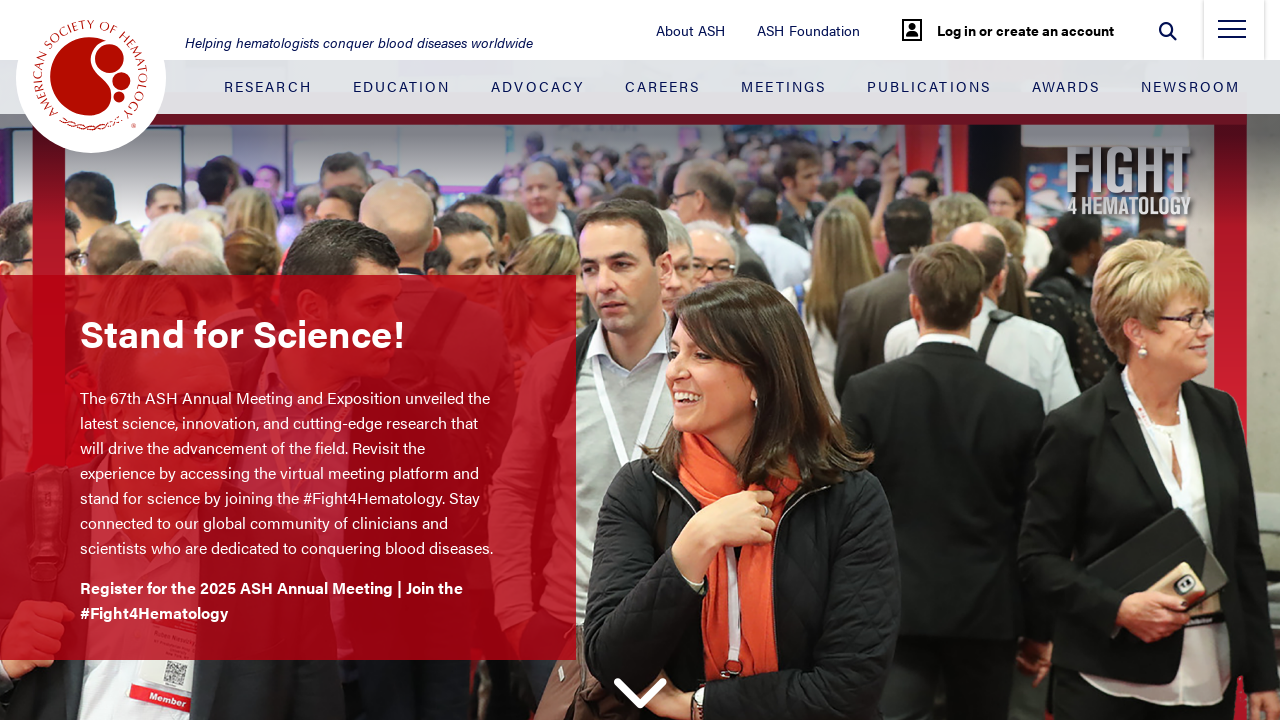

Clicked logo link to return to homepage at (91, 78) on .logo
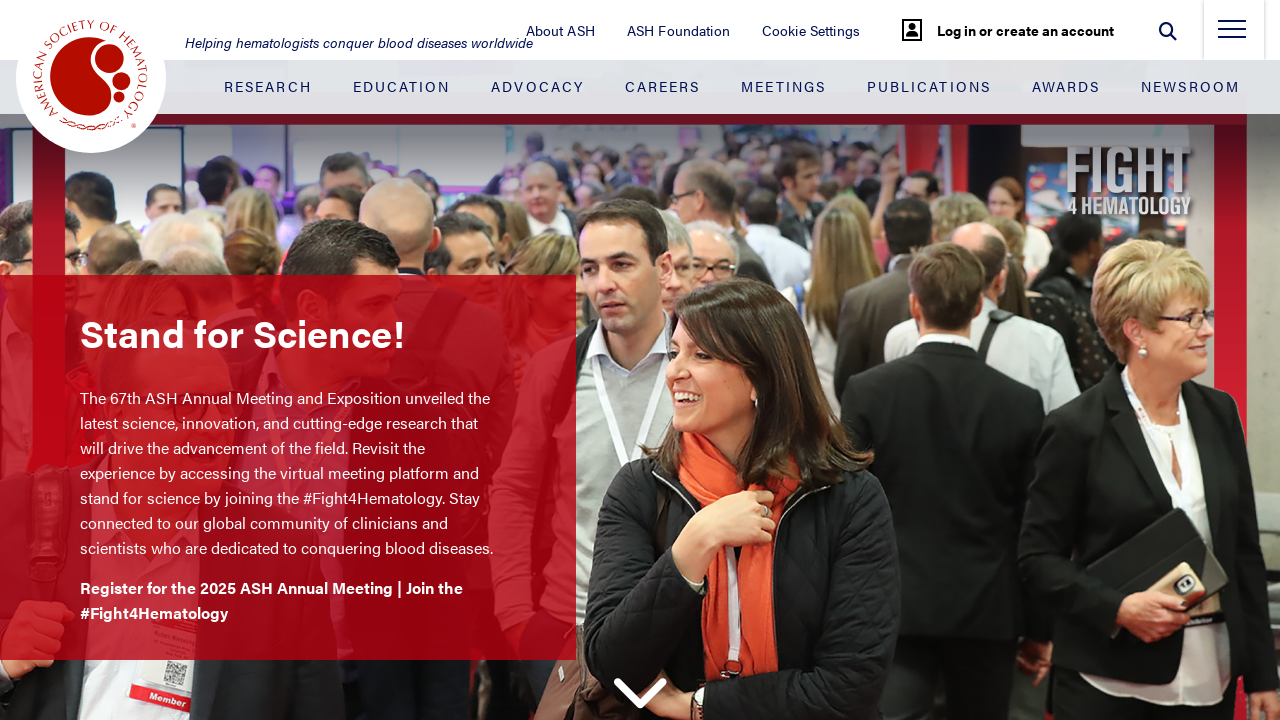

Clicked Research link in main navigation at (268, 86) on .justify-content-between > .nav-item:nth-child(1) > .nav-link
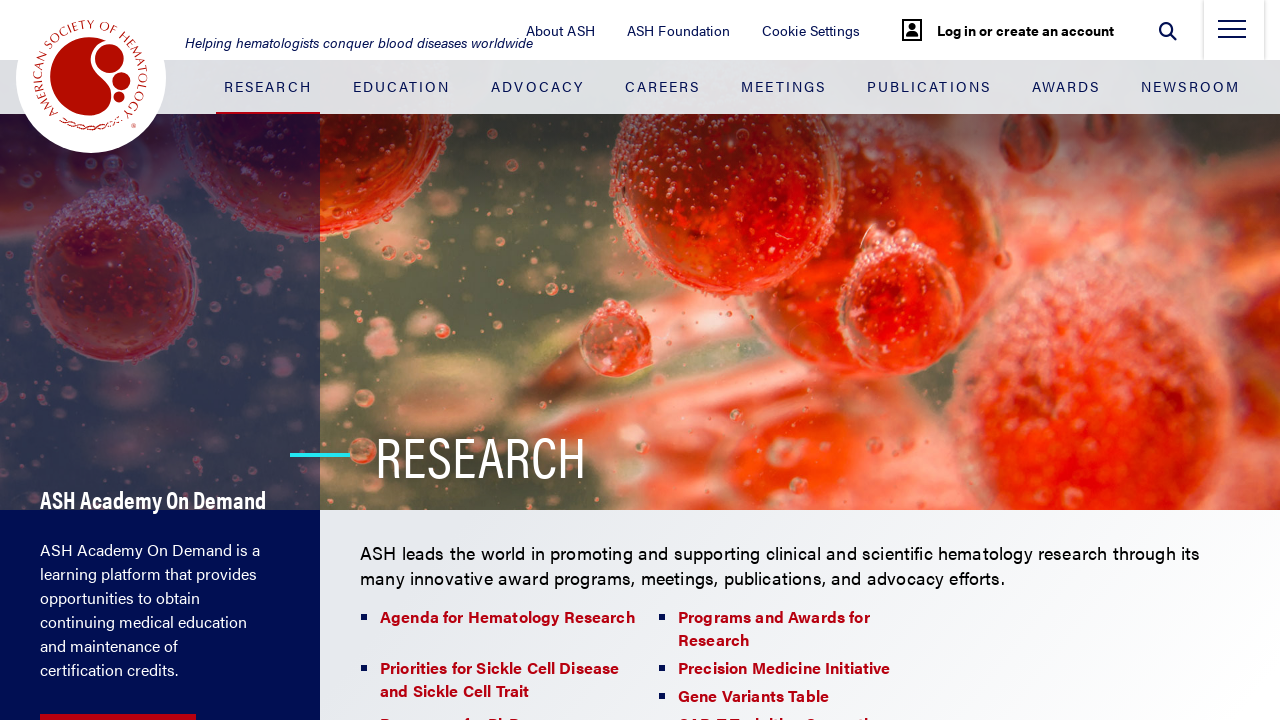

Clicked Education link in main navigation at (402, 86) on .justify-content-between > .nav-item:nth-child(2) > .nav-link
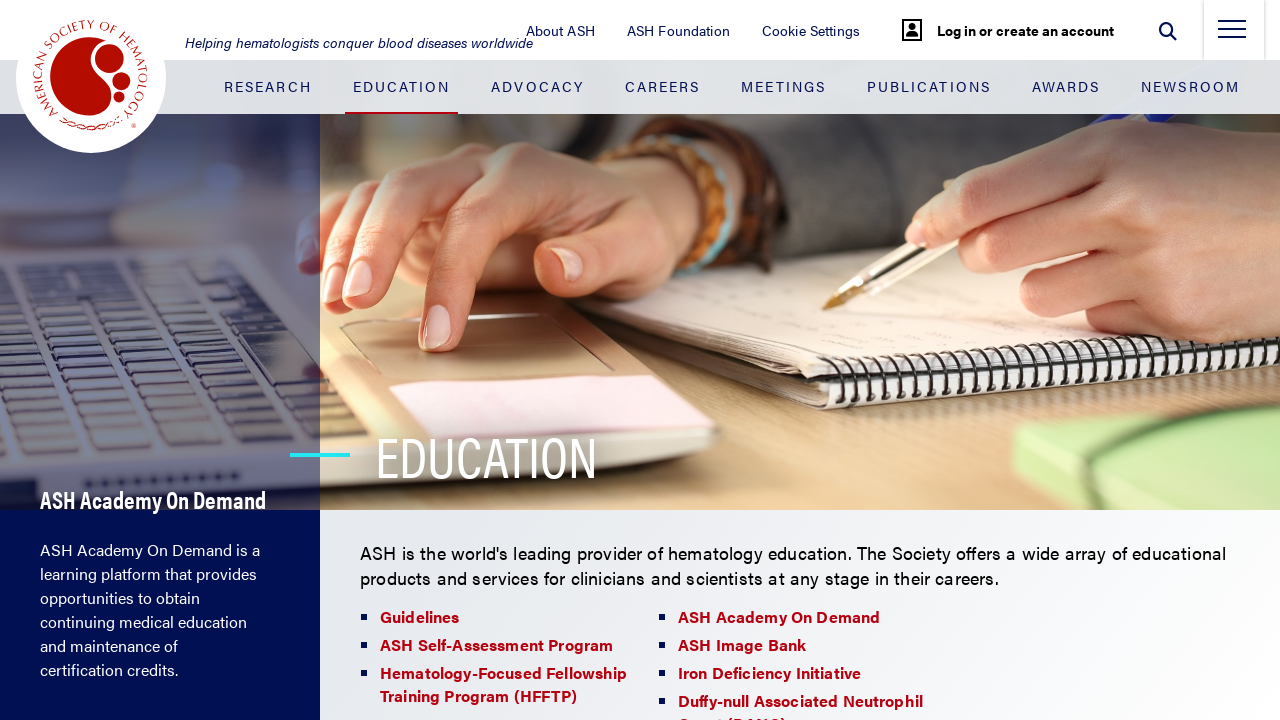

Clicked Advocacy link in main navigation at (538, 86) on .justify-content-between > .nav-item:nth-child(3) > .nav-link
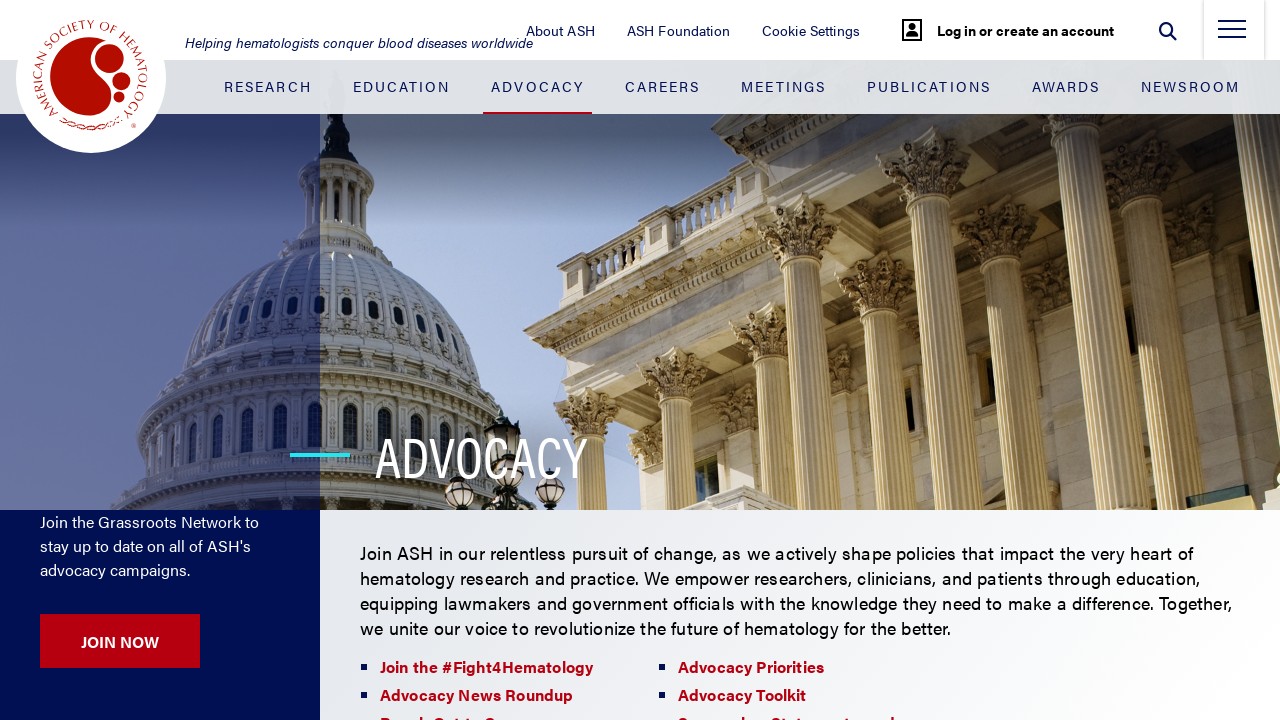

Clicked Careers link in main navigation at (663, 86) on .justify-content-between > .nav-item:nth-child(4) > .nav-link
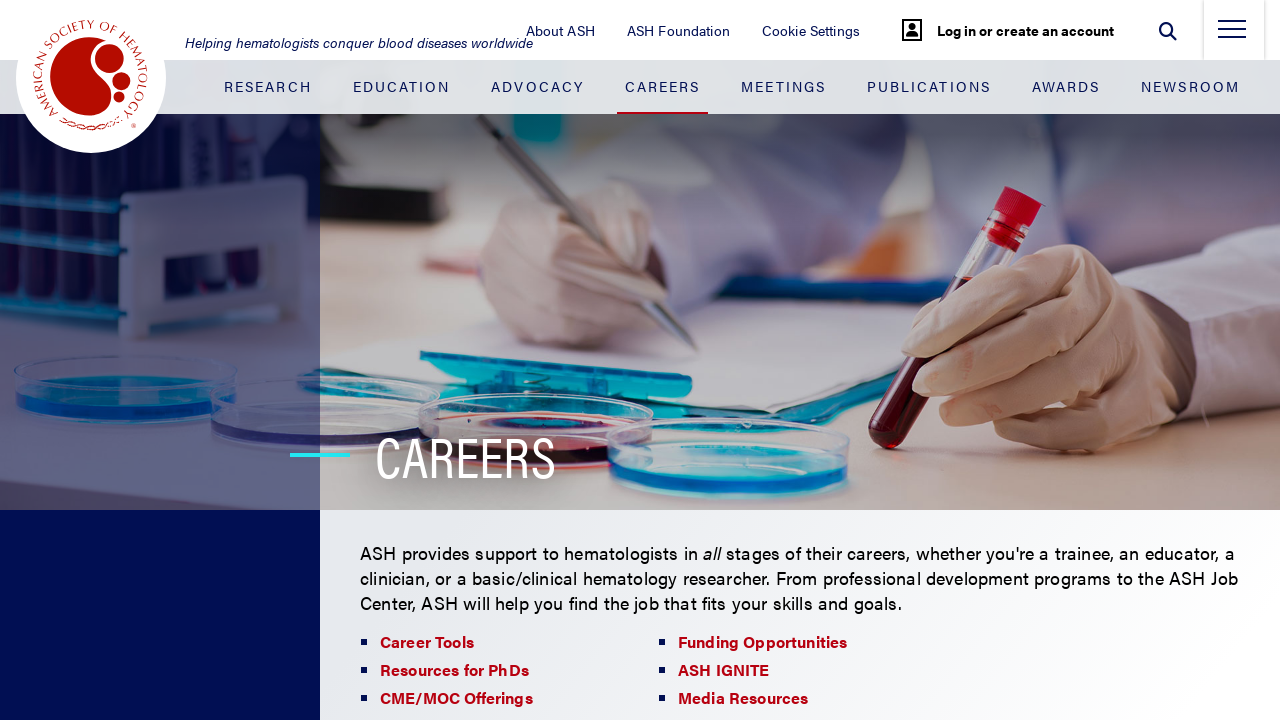

Clicked Meetings link in main navigation at (784, 86) on .justify-content-between > .nav-item:nth-child(5) > .nav-link
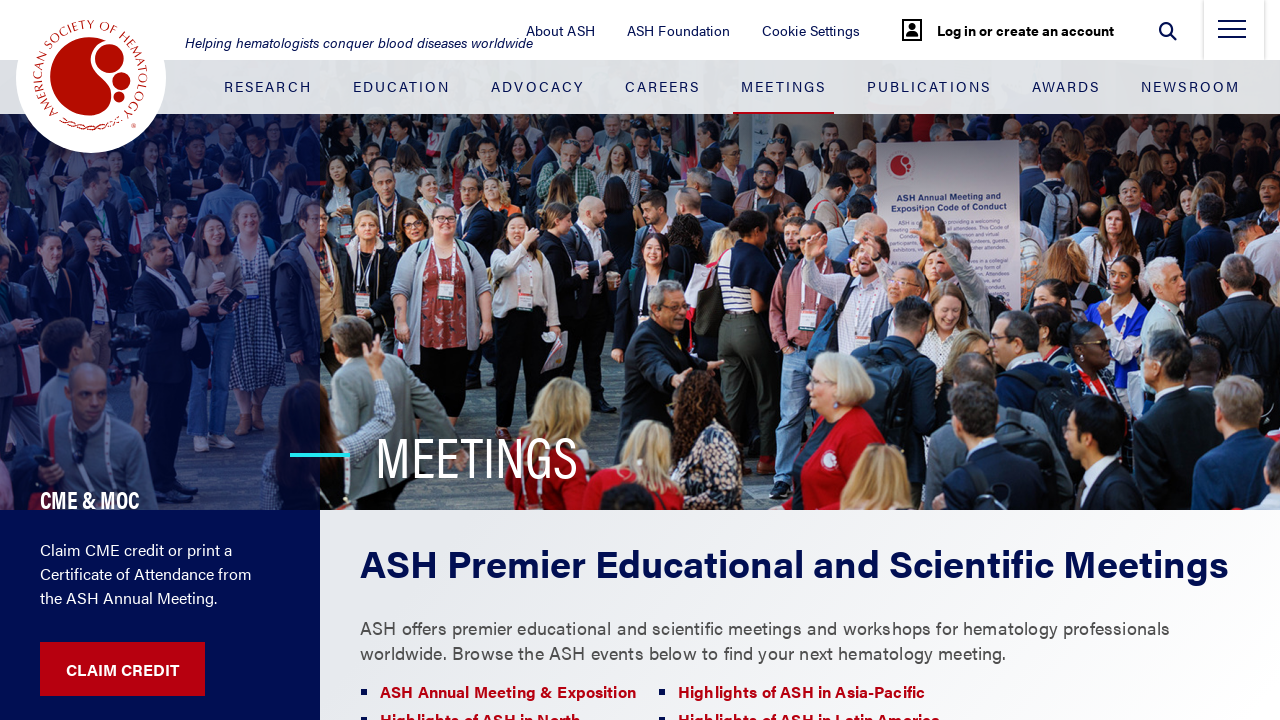

Clicked Publications link in main navigation at (929, 86) on .justify-content-between > .nav-item:nth-child(6) > .nav-link
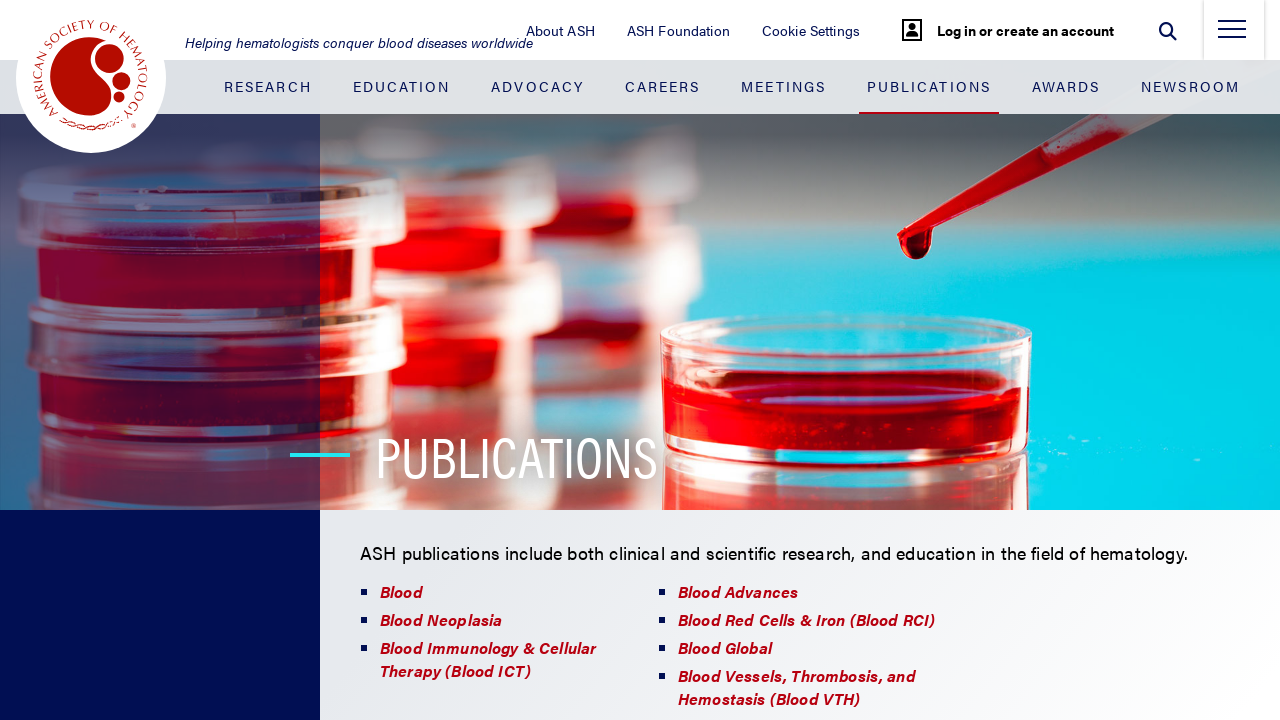

Clicked Awards link in main navigation at (1066, 86) on .justify-content-between > .nav-item:nth-child(7) > .nav-link
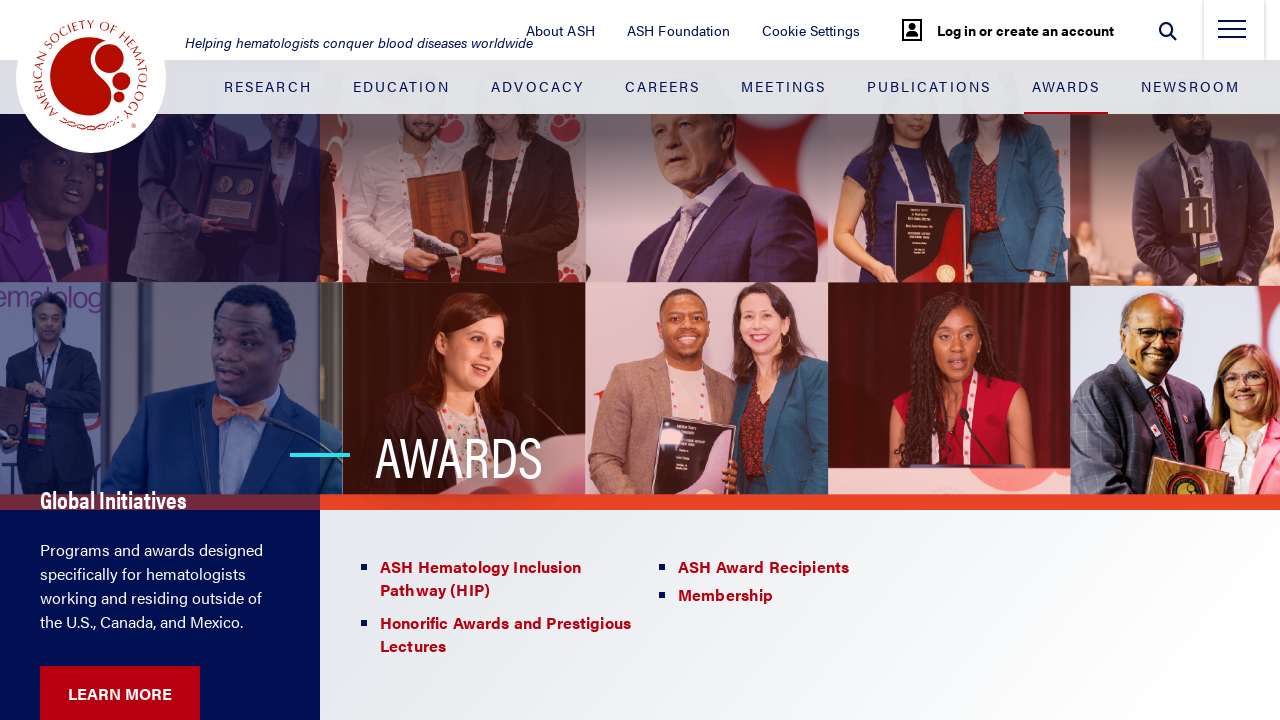

Clicked Newsroom link in top navigation at (1066, 86) on .justify-content-between > .nav-item:nth-child(7) > .nav-link
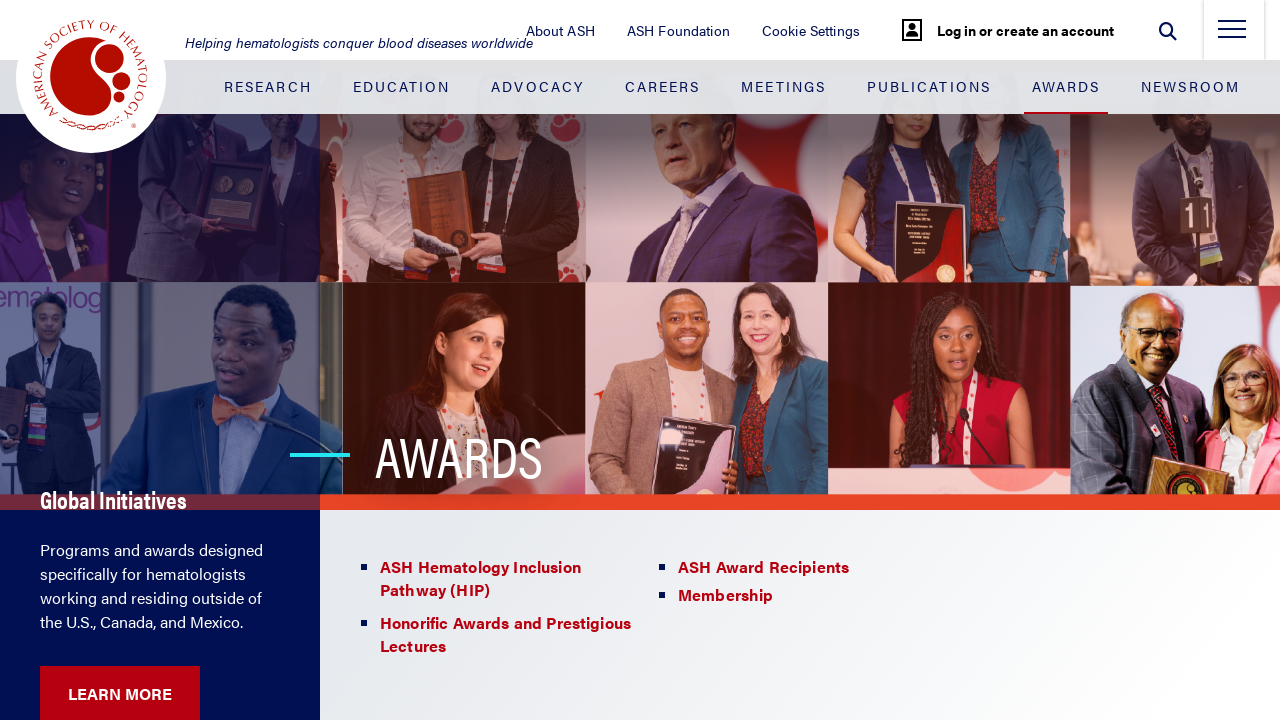

Clicked About ASH link in top navigation at (690, 30) on #top-nav > li:nth-child(1) > a
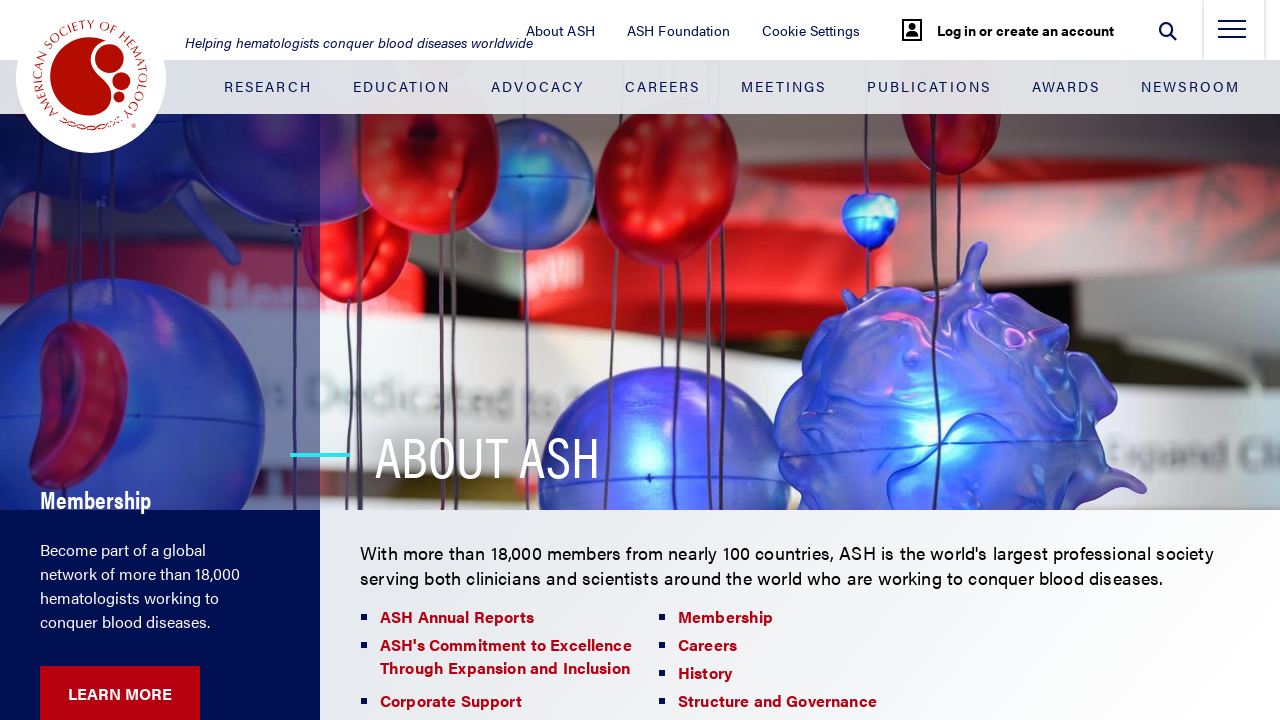

Clicked ASH Foundation link in top navigation at (809, 30) on #top-nav > li:nth-child(2) > a
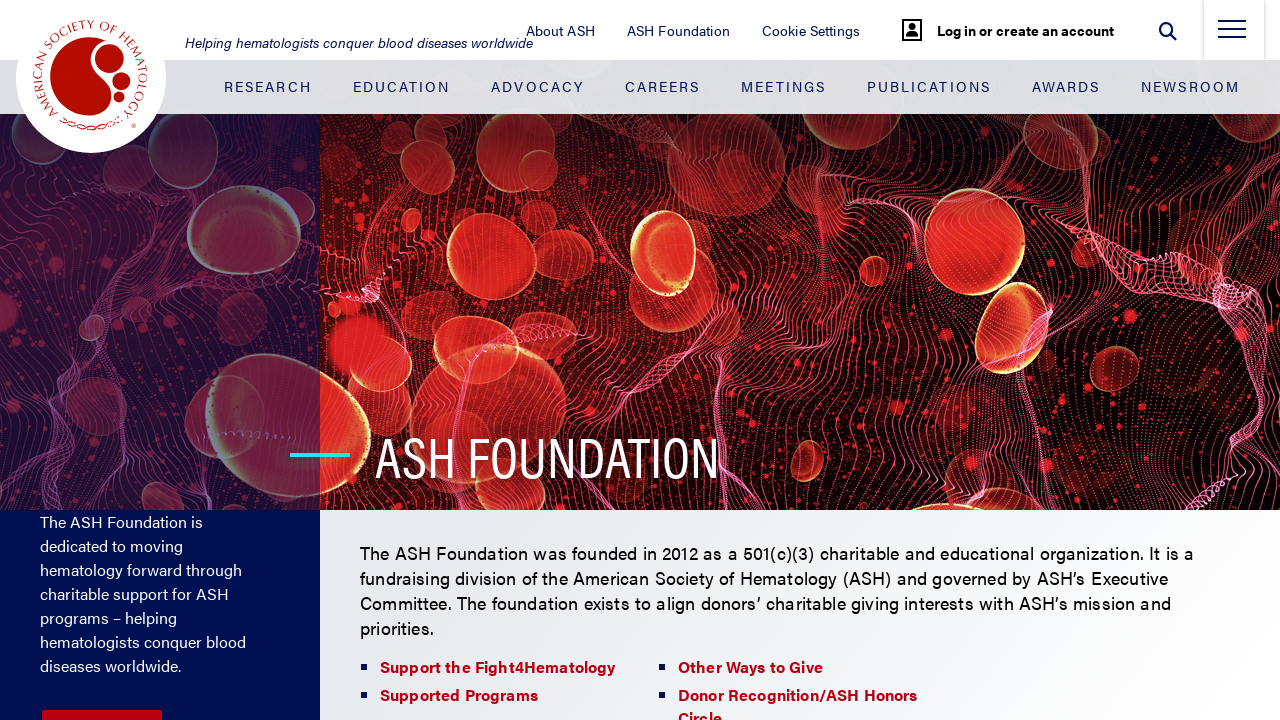

Clicked Log In link at (1026, 30) on .my-account__button-text
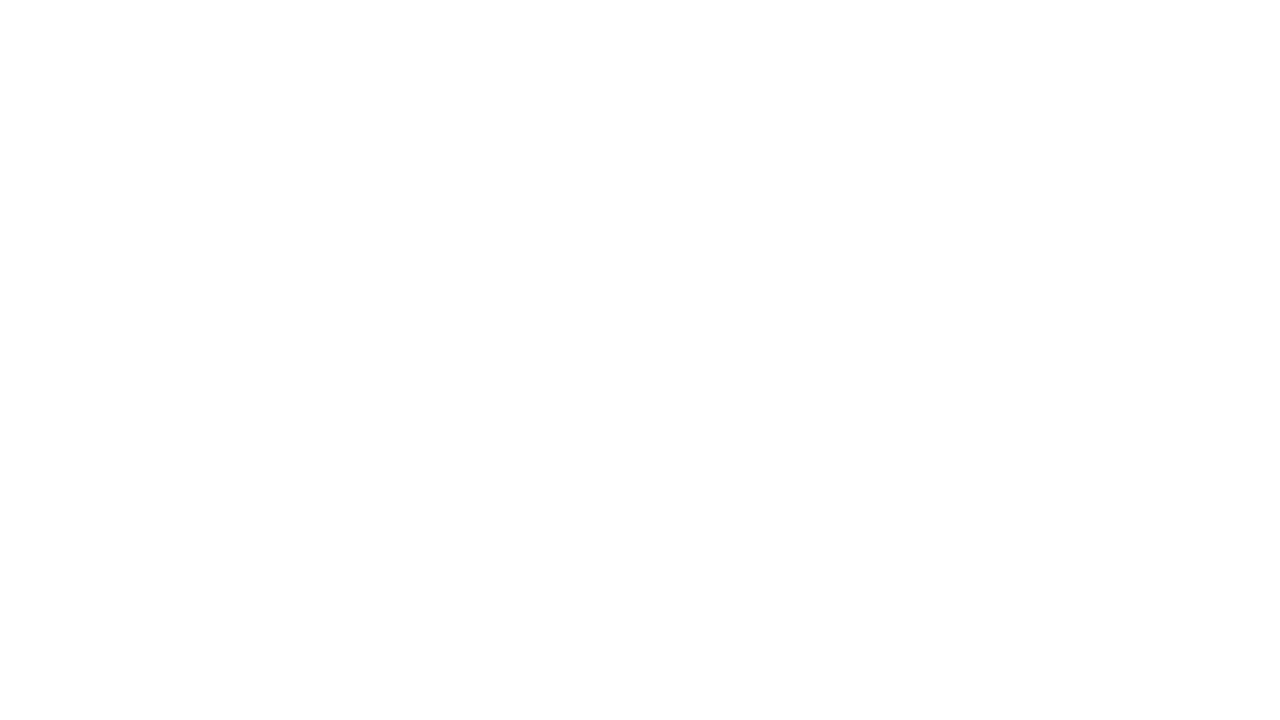

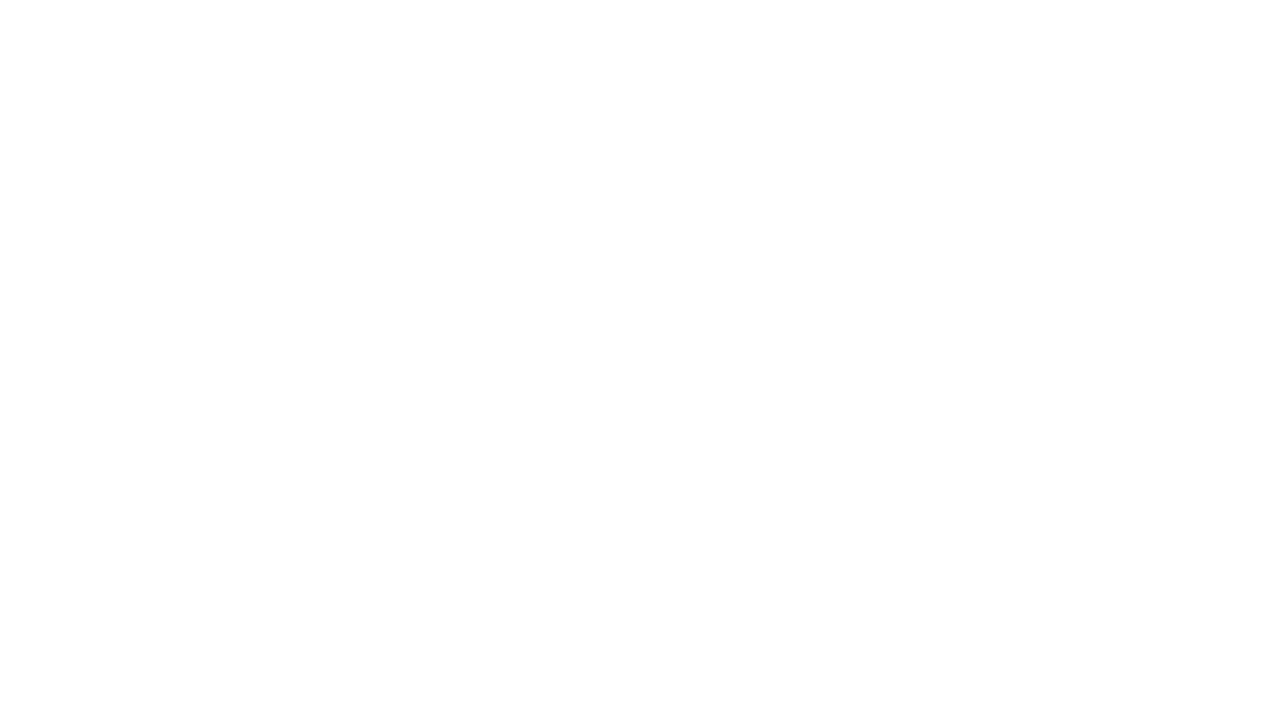